Tests registration form submission by filling name, surname, and email fields, then verifying successful registration message

Starting URL: http://suninjuly.github.io/registration1.html

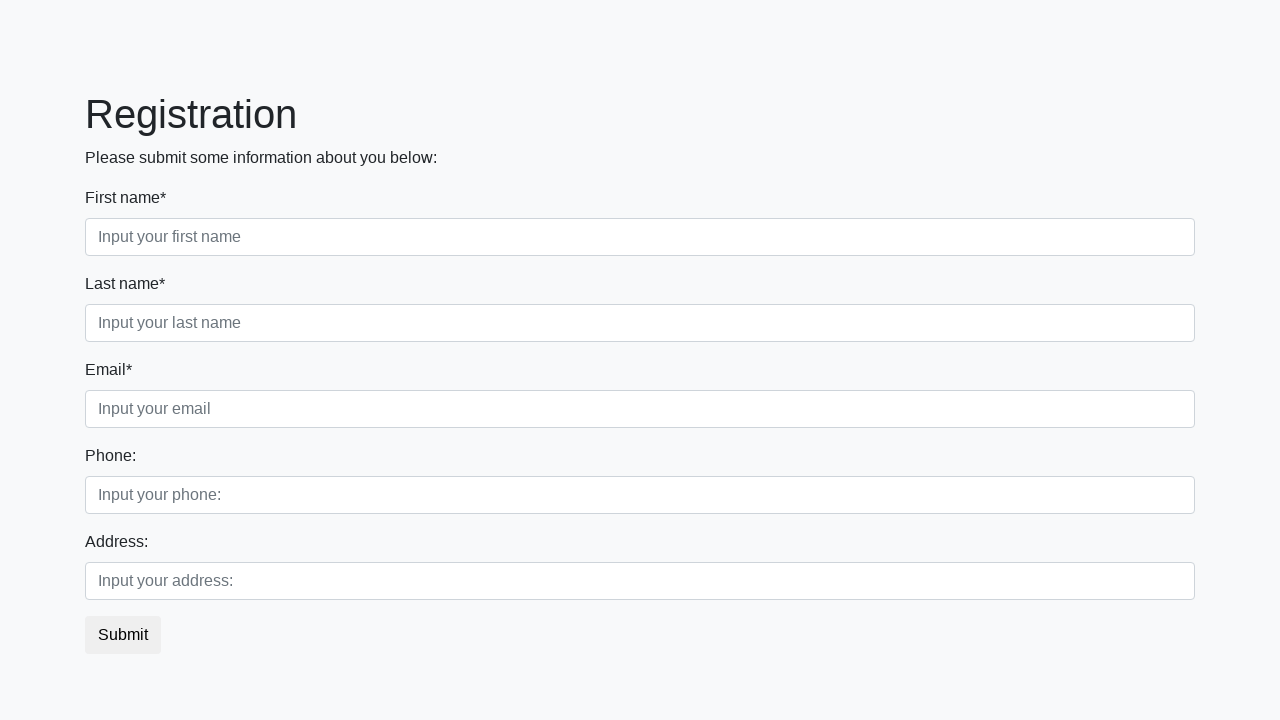

Filled first name field with 'Ivan' on input
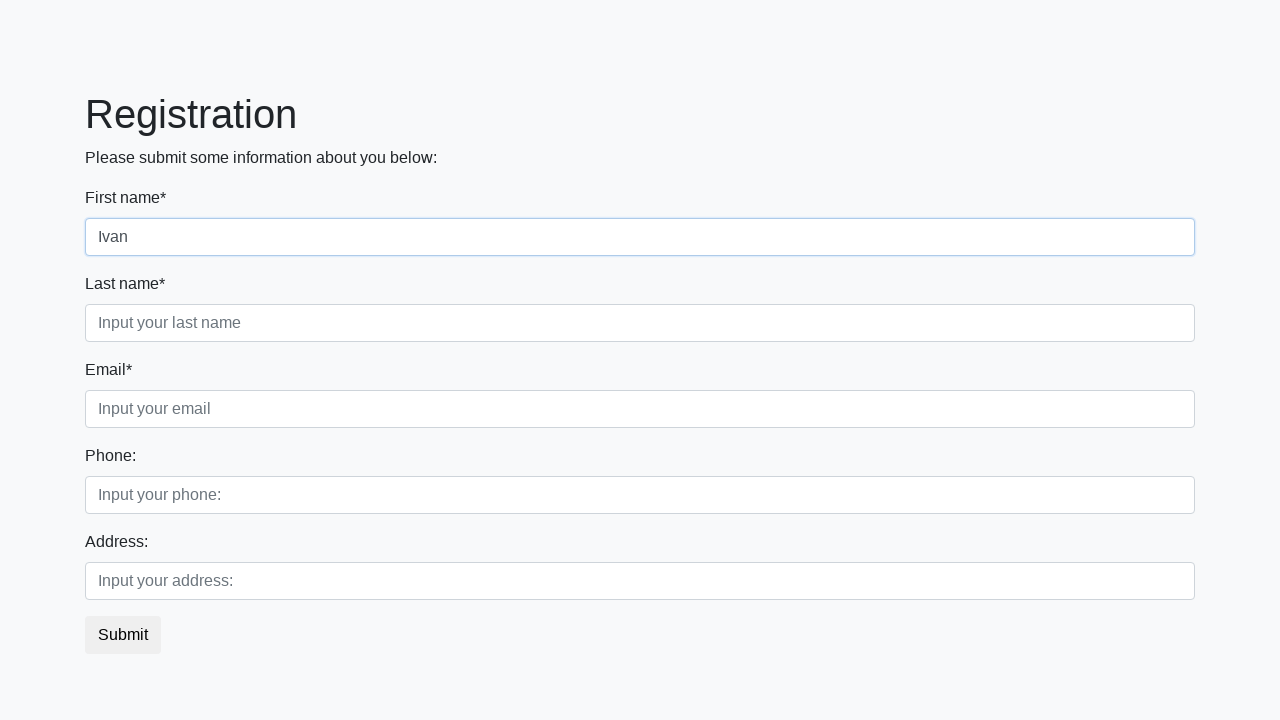

Filled last name field with 'Petrov' on div.first_block > div.form-group.second_class > input
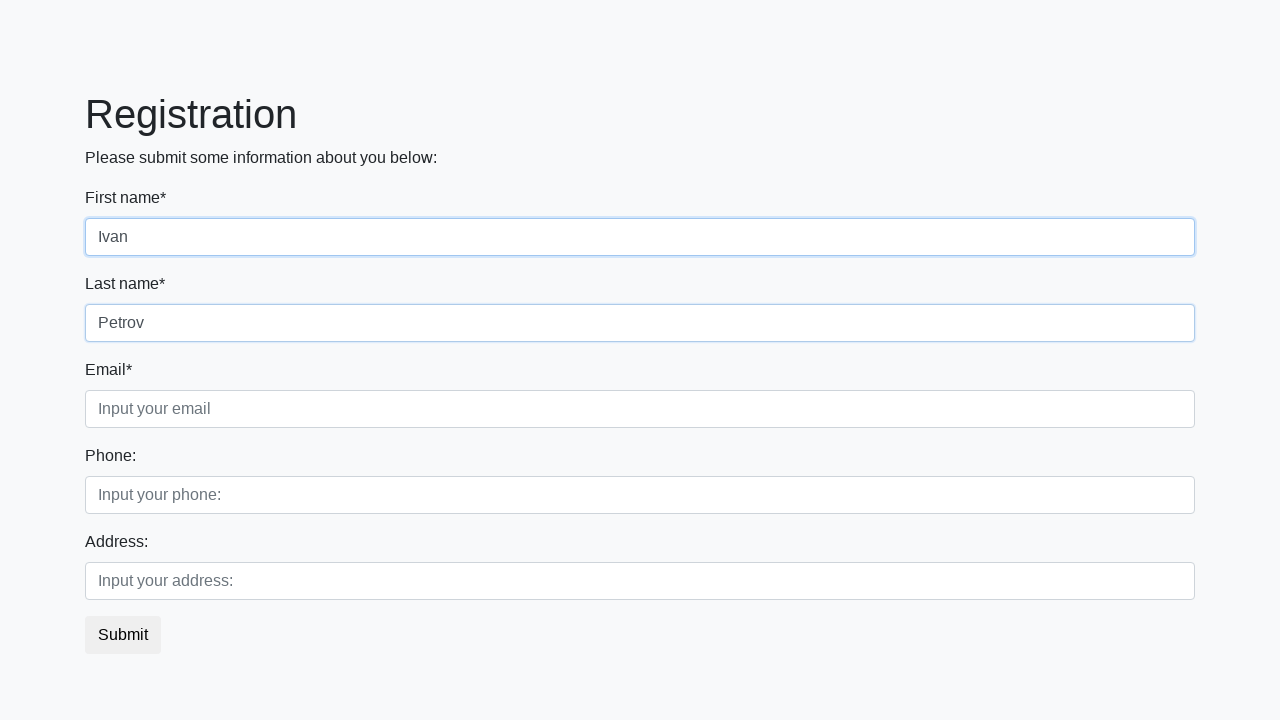

Filled email field with 'test@example.com' on .form-control.third
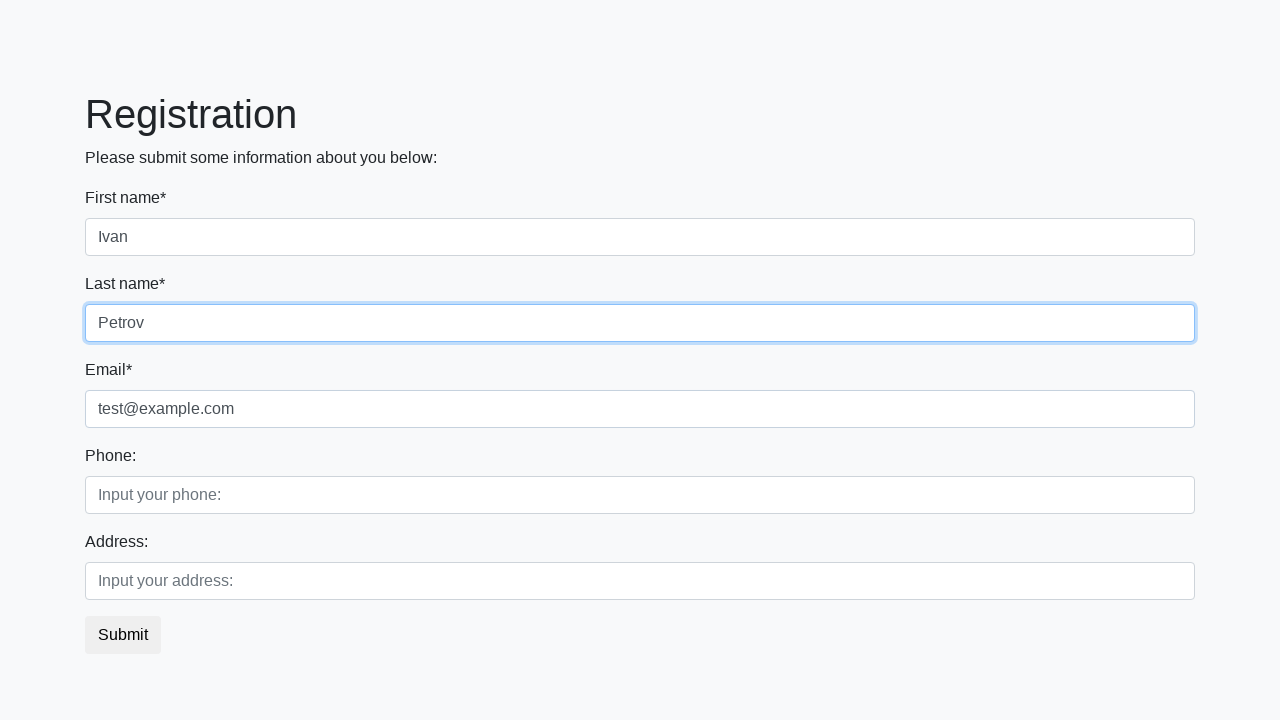

Clicked submit button to register at (123, 635) on button.btn
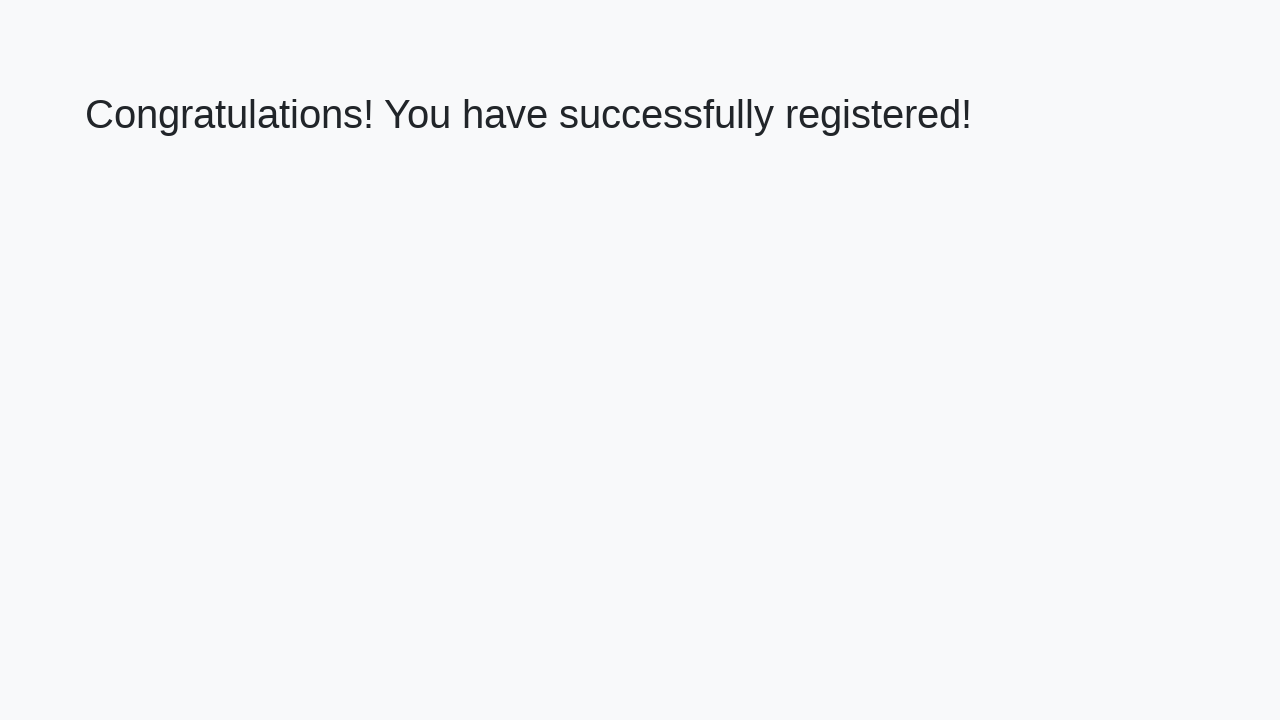

Verified successful registration message displayed
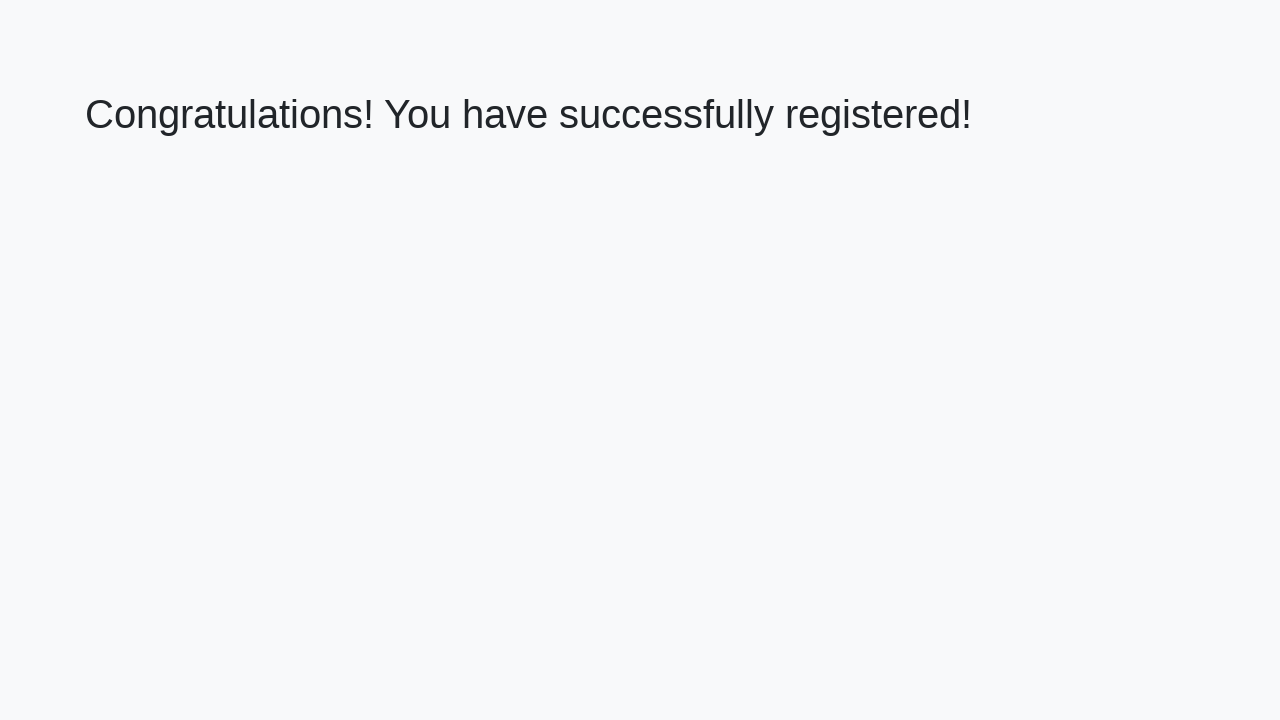

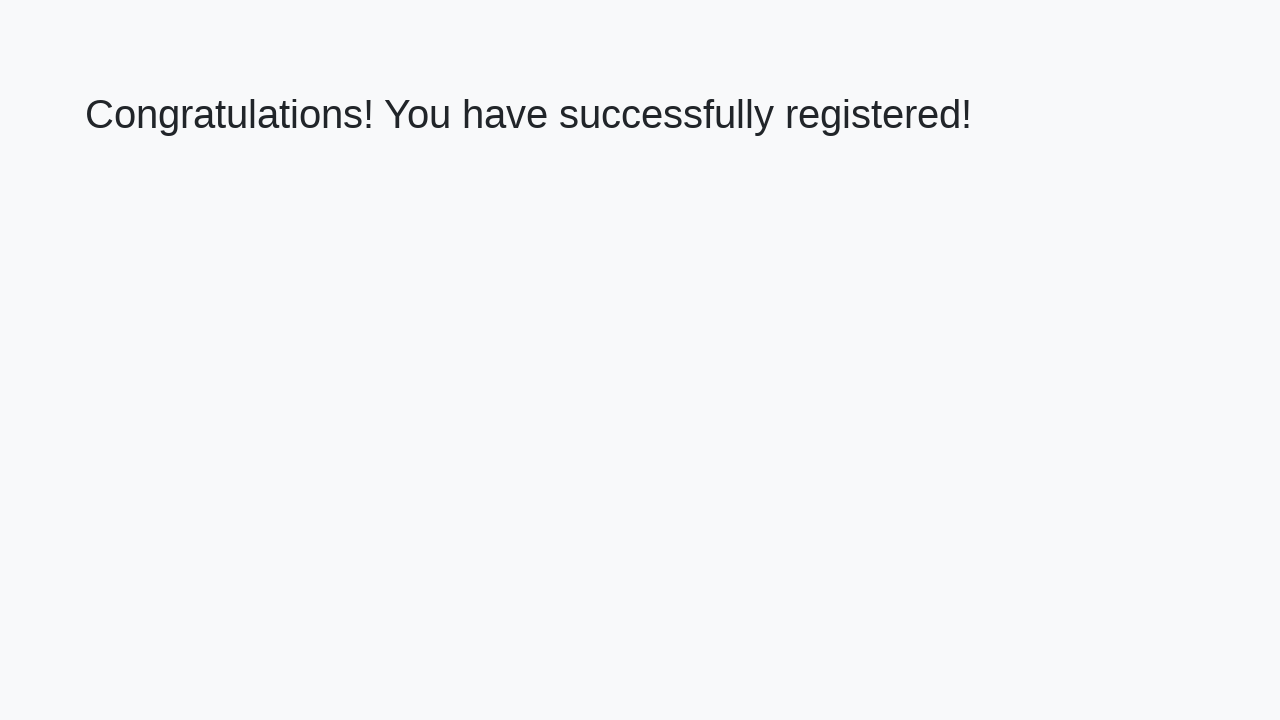